Tests iframe handling by switching to an iframe to read content, then switching back to the main content to fill an input field with a city name

Starting URL: http://only-testing-blog.blogspot.com/2015/01/iframe1.html

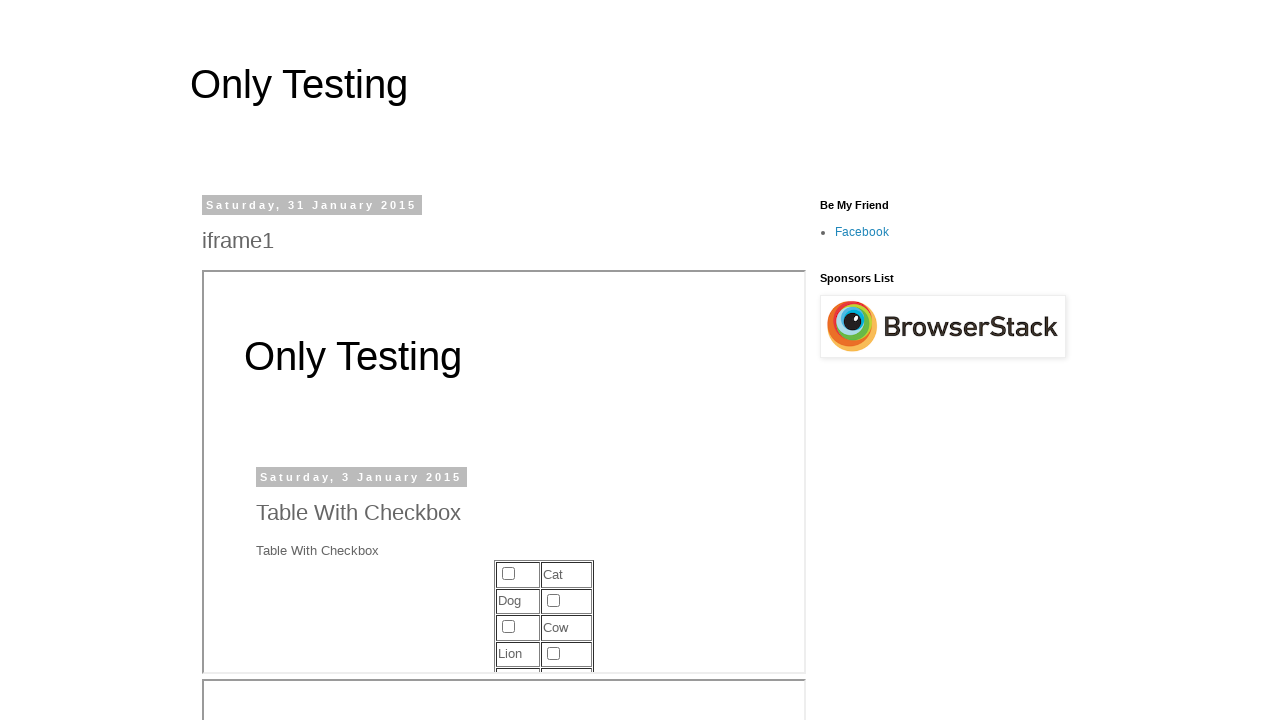

Located the first iframe on the page
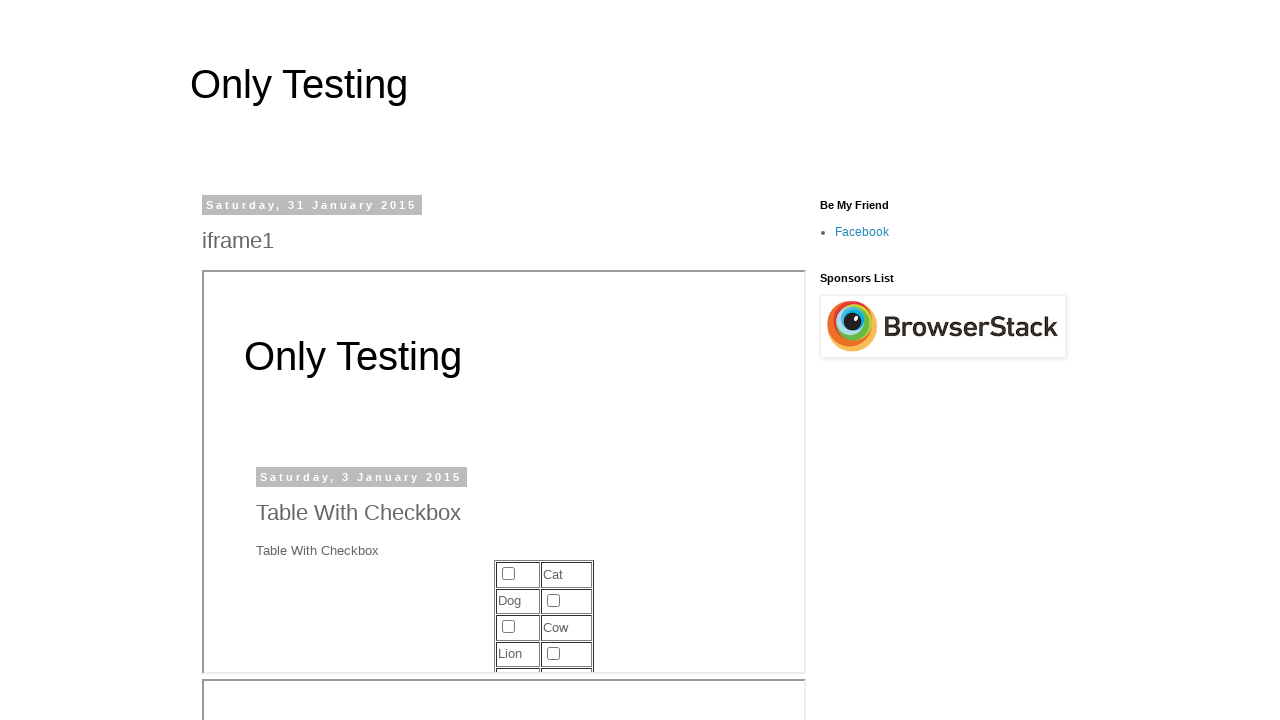

Located label element within iframe
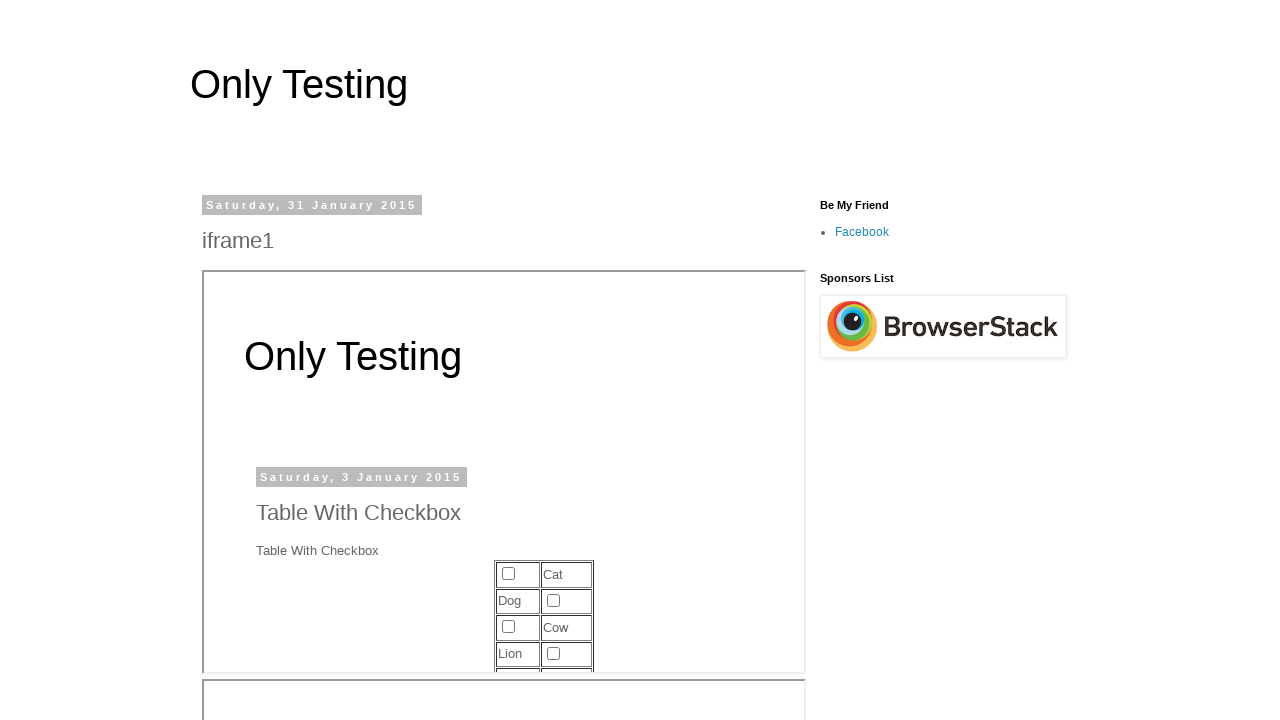

Waited for label element to be visible in iframe
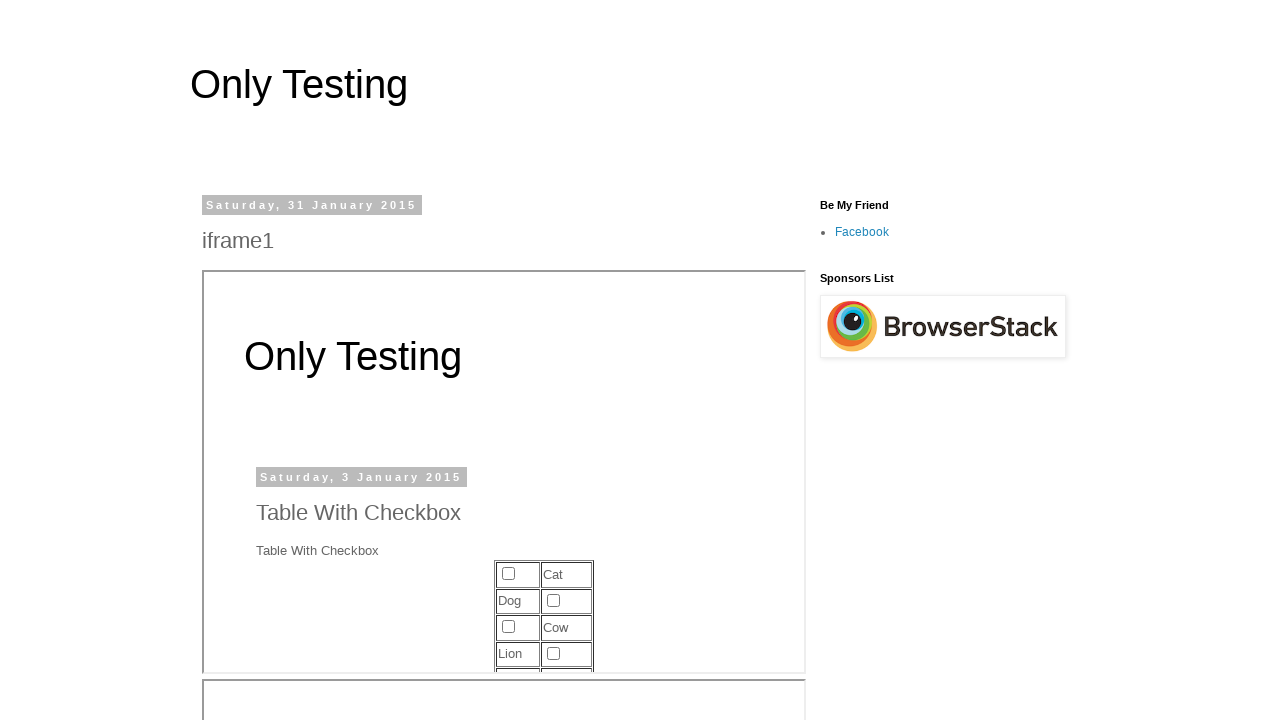

Filled Town input field with 'hyderabad' on main page on input[name='Town']
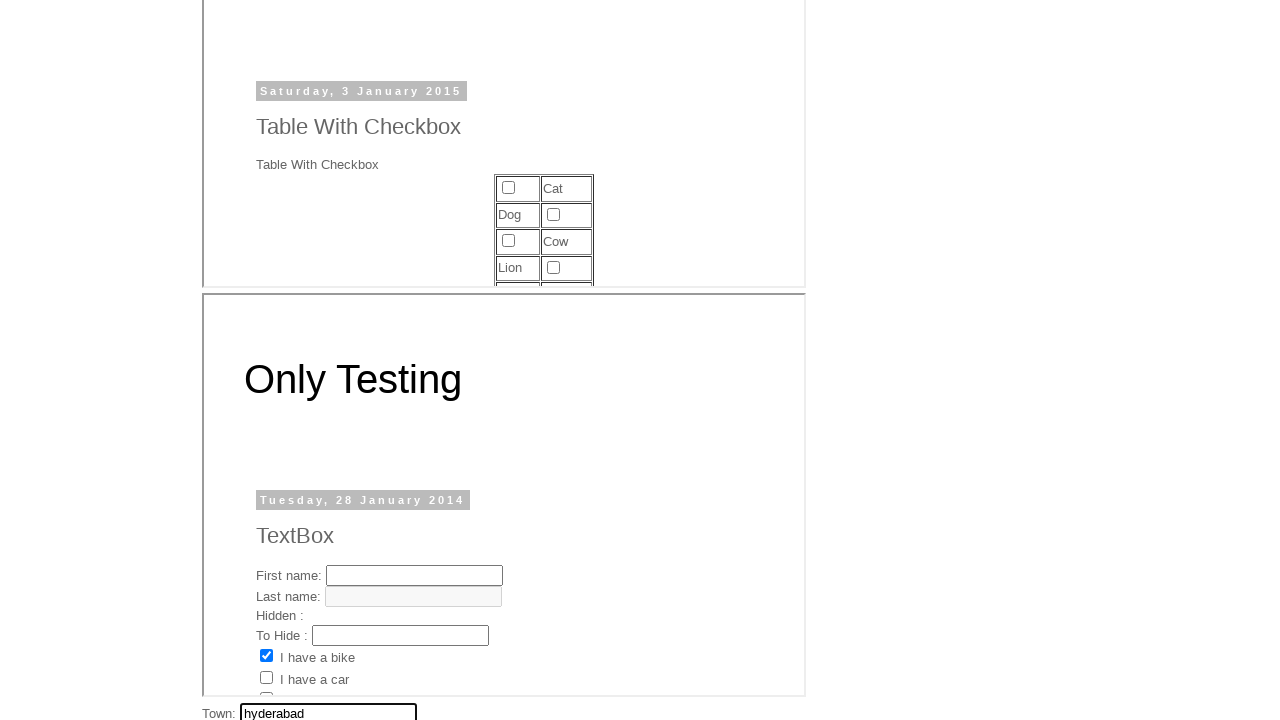

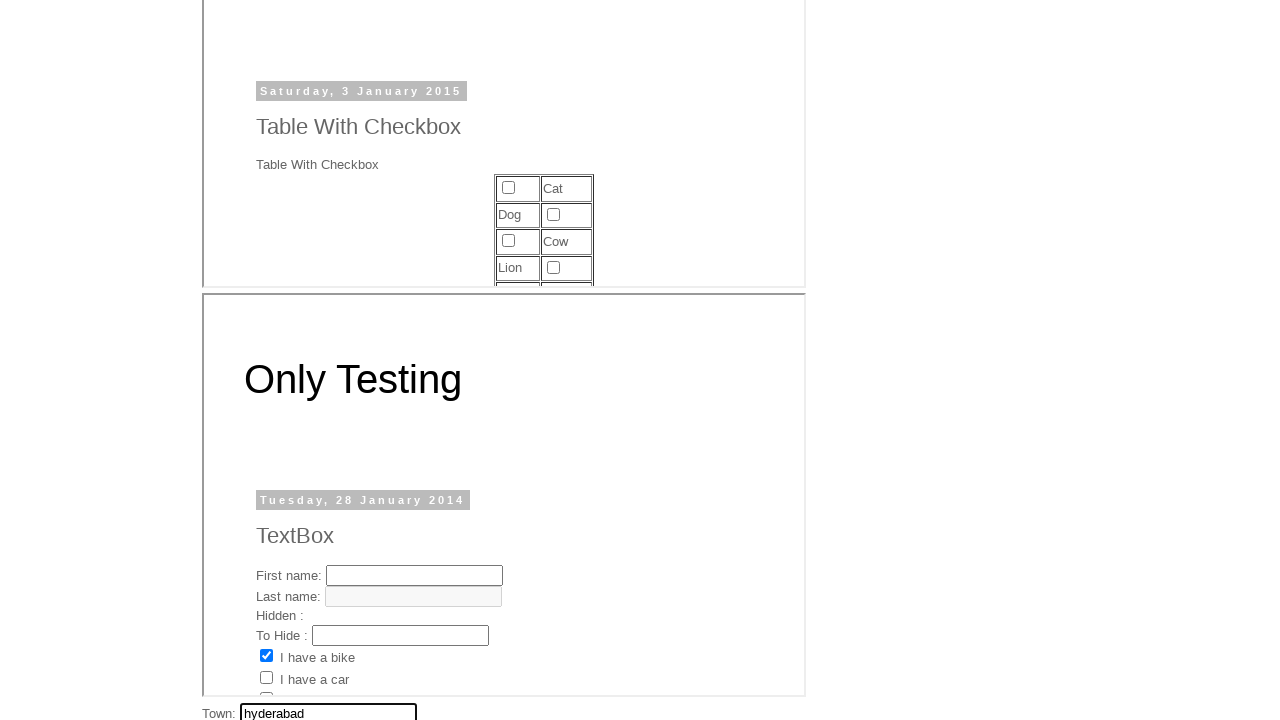